Tests that browser back button navigation works correctly with todo filters

Starting URL: https://demo.playwright.dev/todomvc

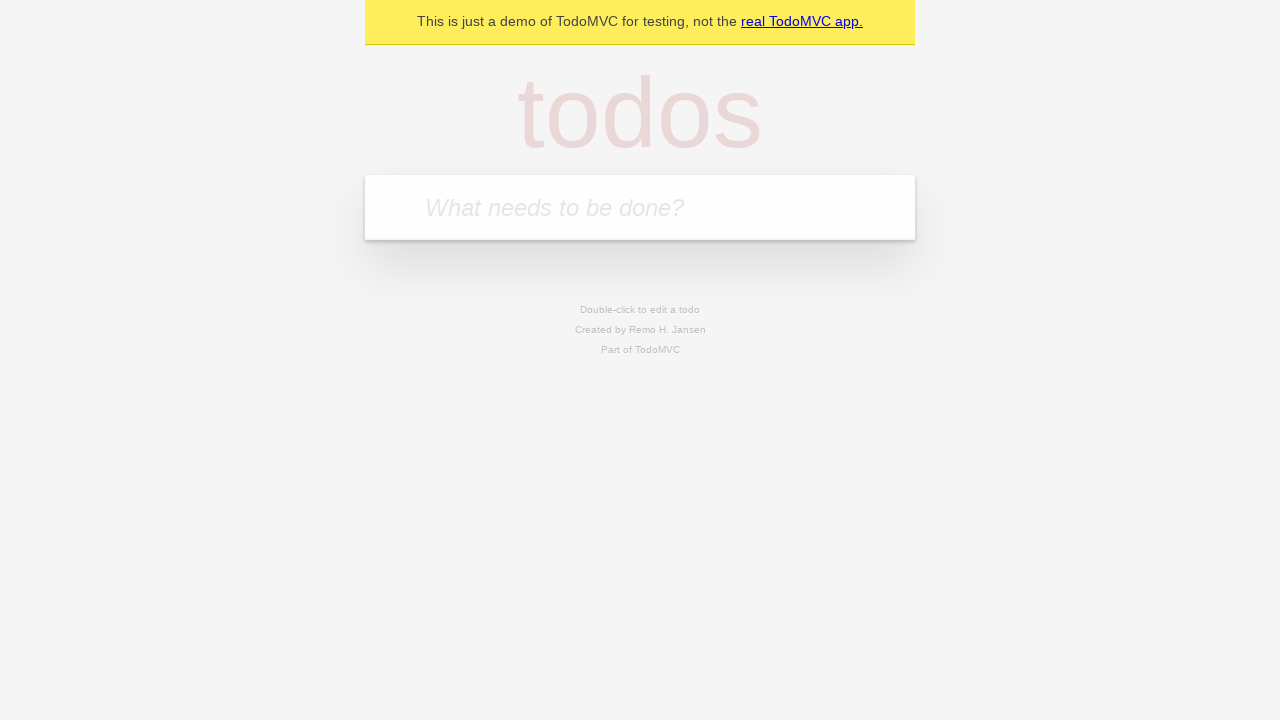

Filled todo input with 'buy some cheese' on internal:attr=[placeholder="What needs to be done?"i]
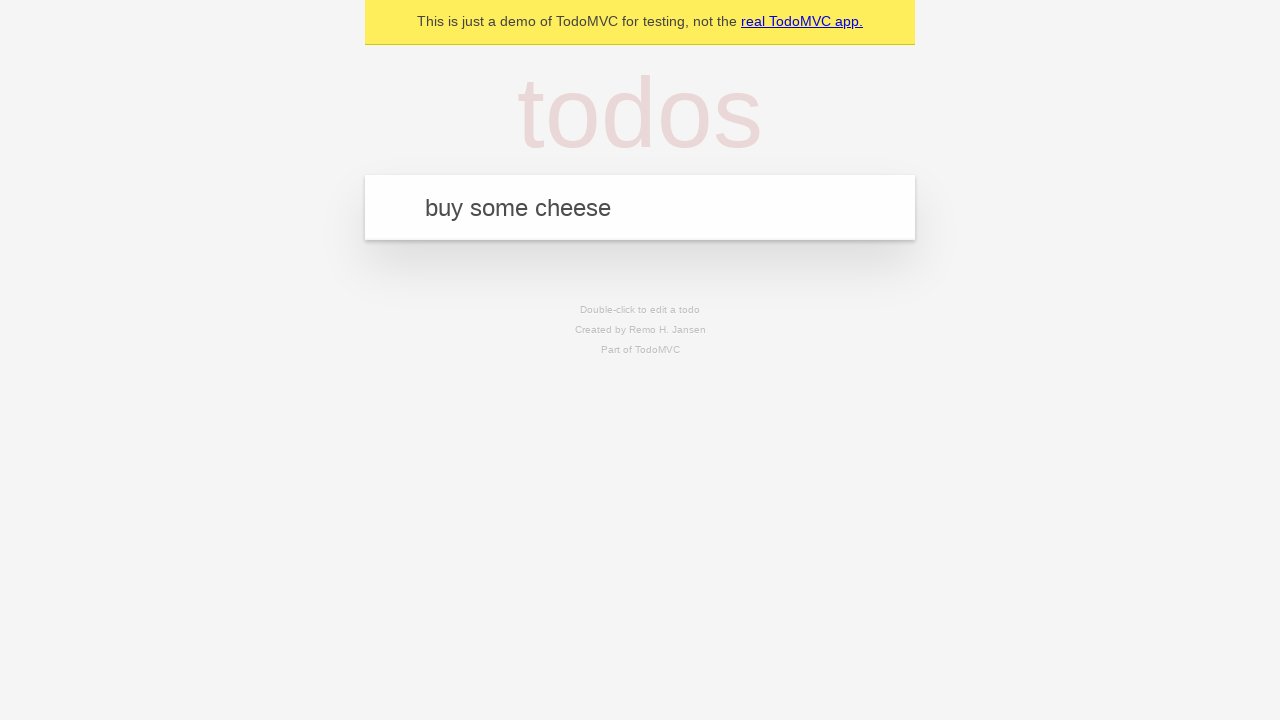

Pressed Enter to create first todo on internal:attr=[placeholder="What needs to be done?"i]
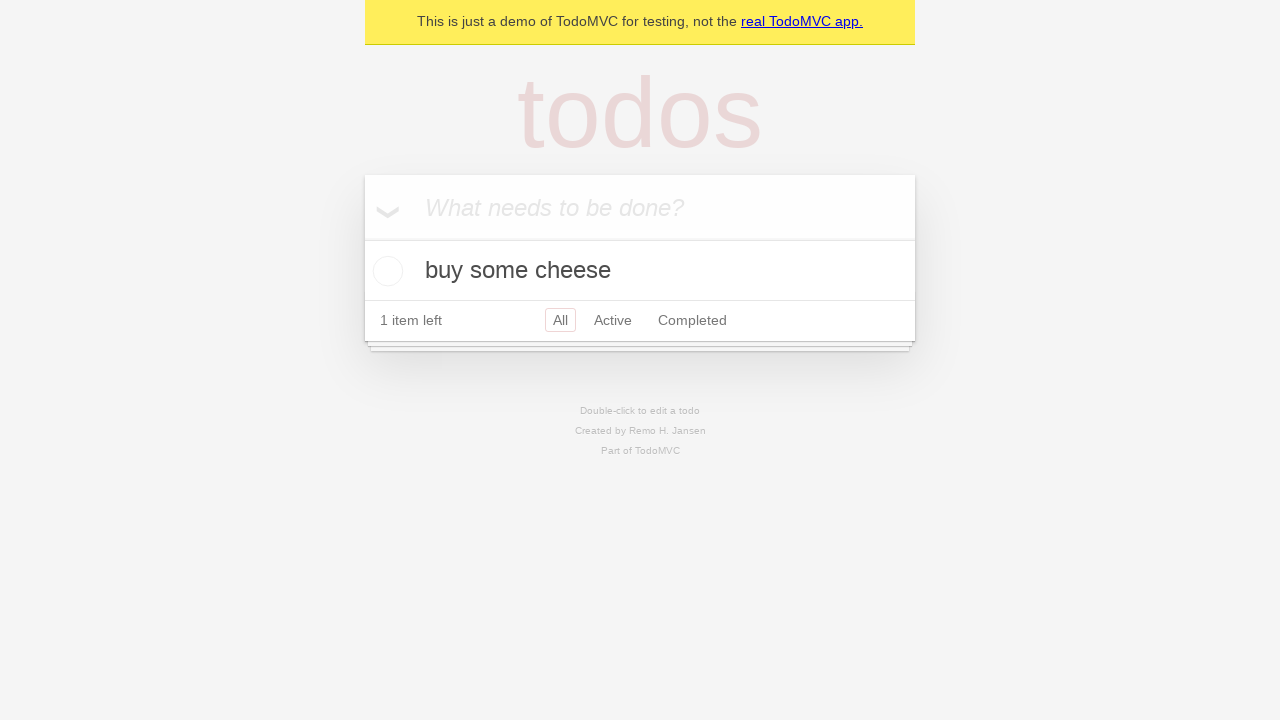

Filled todo input with 'feed the cat' on internal:attr=[placeholder="What needs to be done?"i]
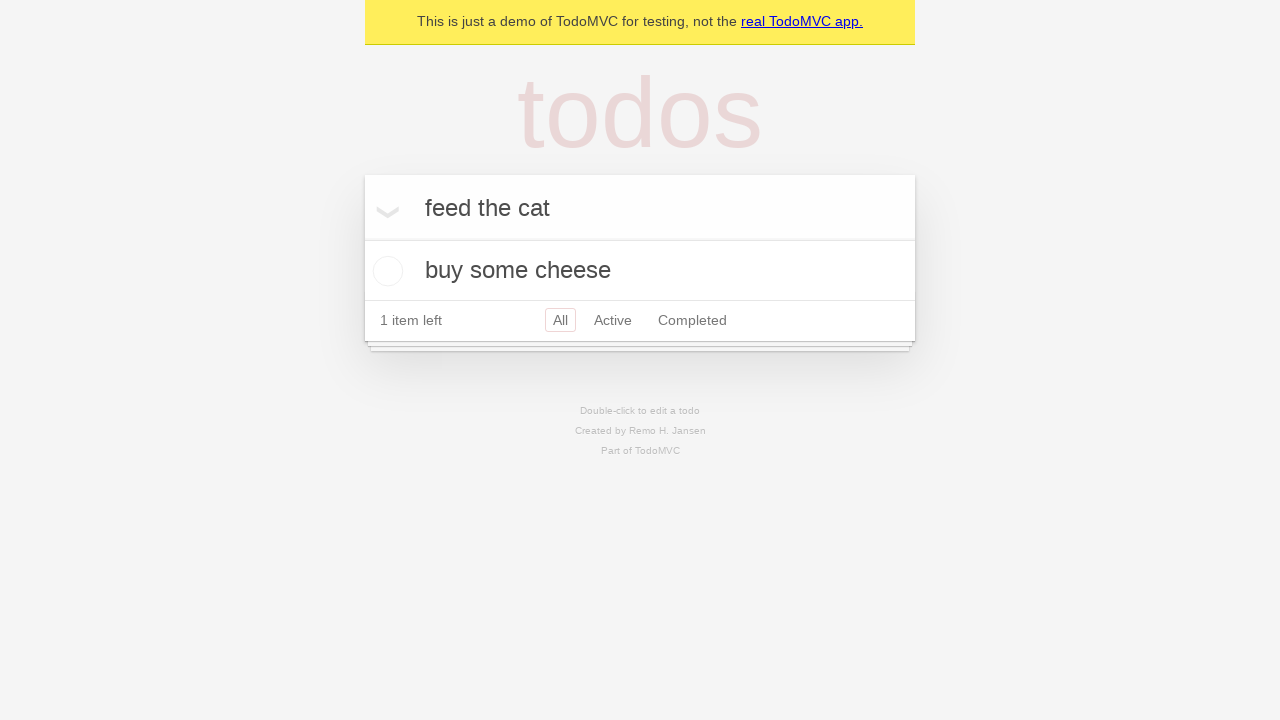

Pressed Enter to create second todo on internal:attr=[placeholder="What needs to be done?"i]
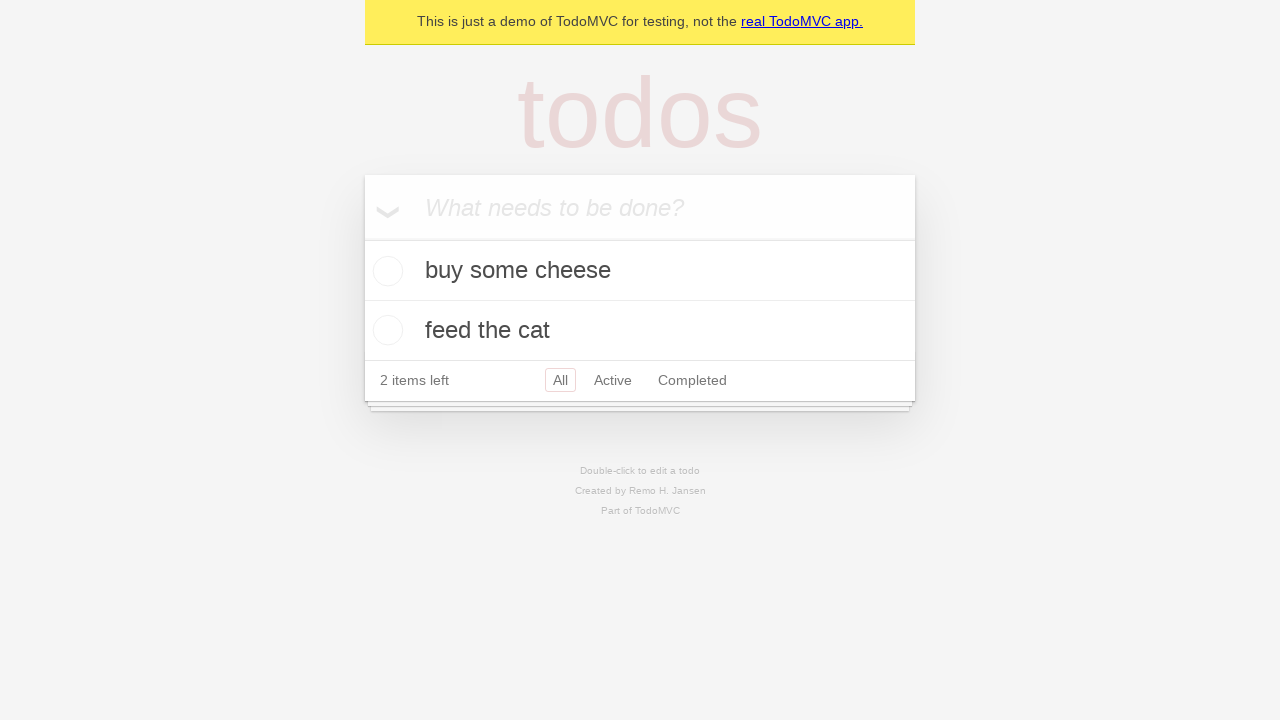

Filled todo input with 'book a doctors appointment' on internal:attr=[placeholder="What needs to be done?"i]
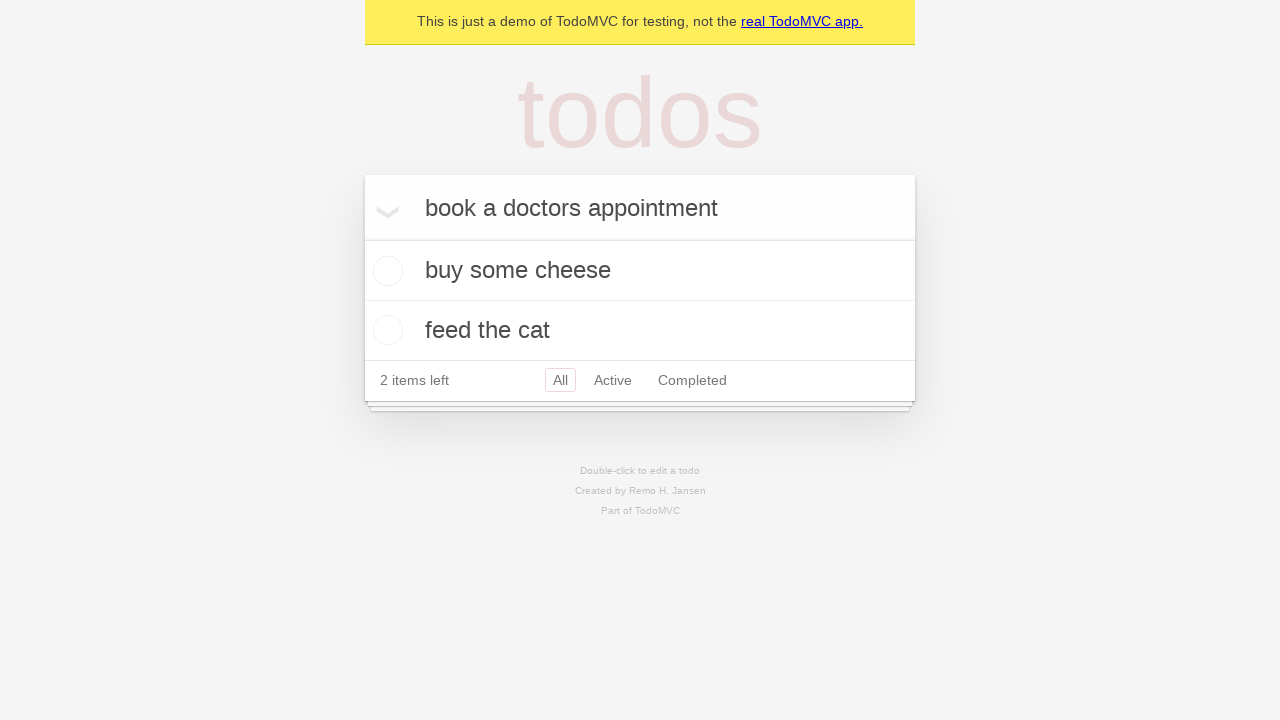

Pressed Enter to create third todo on internal:attr=[placeholder="What needs to be done?"i]
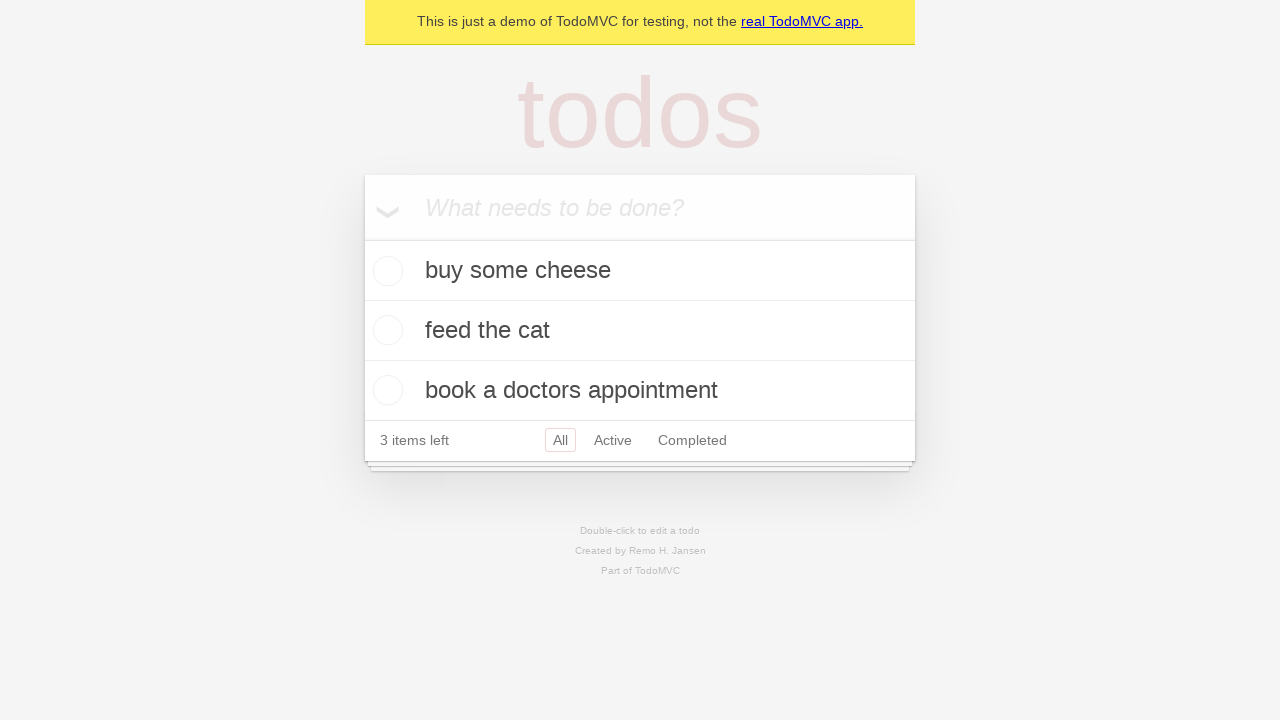

Waited for third todo item to be created
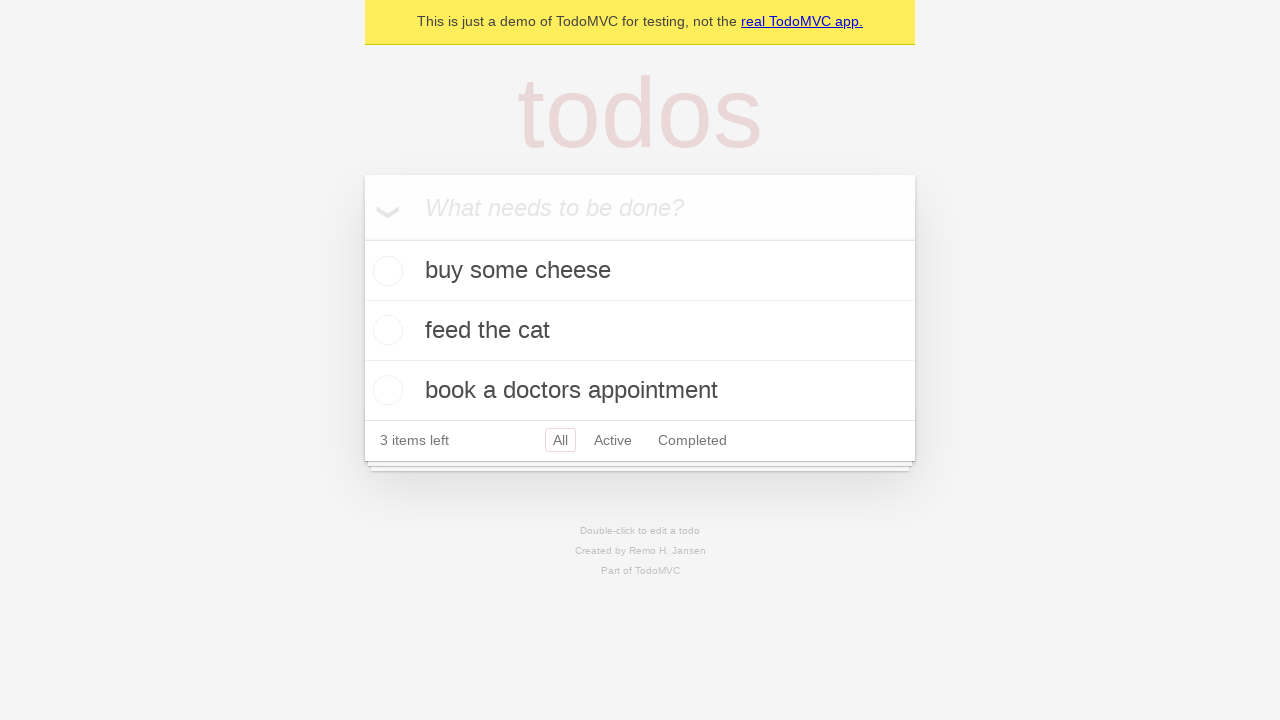

Checked the second todo item as completed at (385, 330) on internal:testid=[data-testid="todo-item"s] >> nth=1 >> internal:role=checkbox
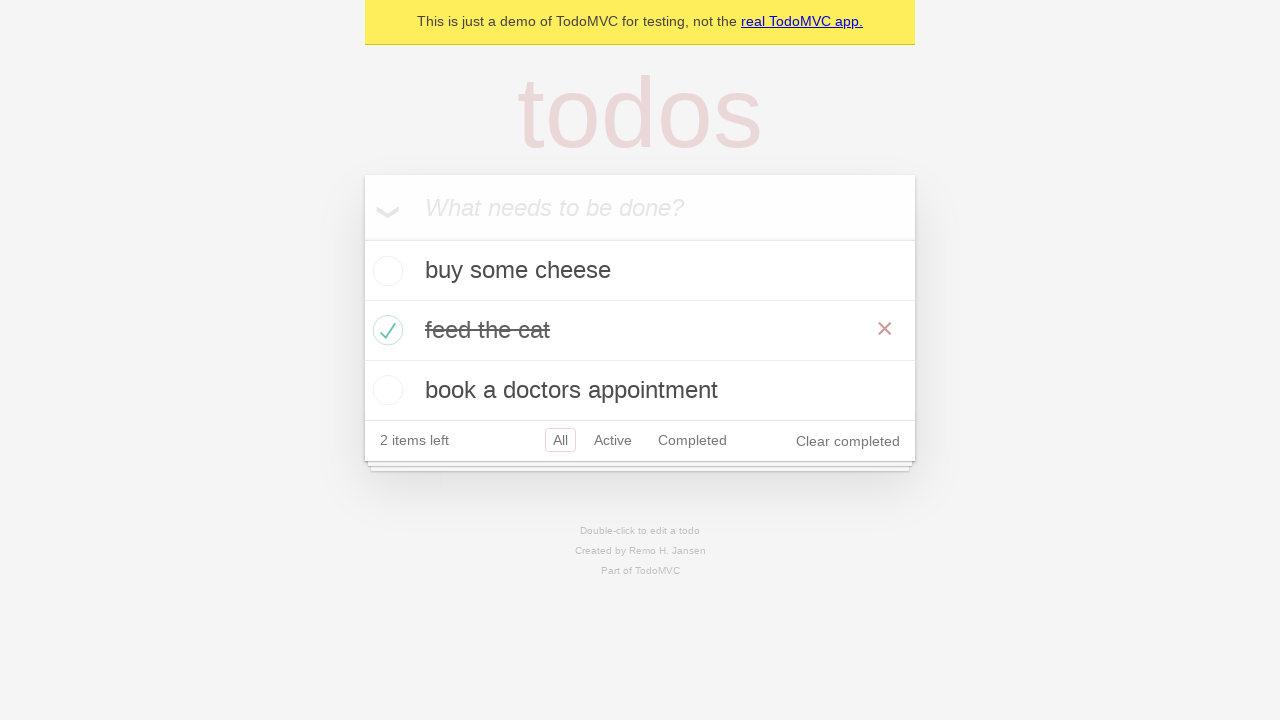

Clicked 'All' filter link at (560, 440) on internal:role=link[name="All"i]
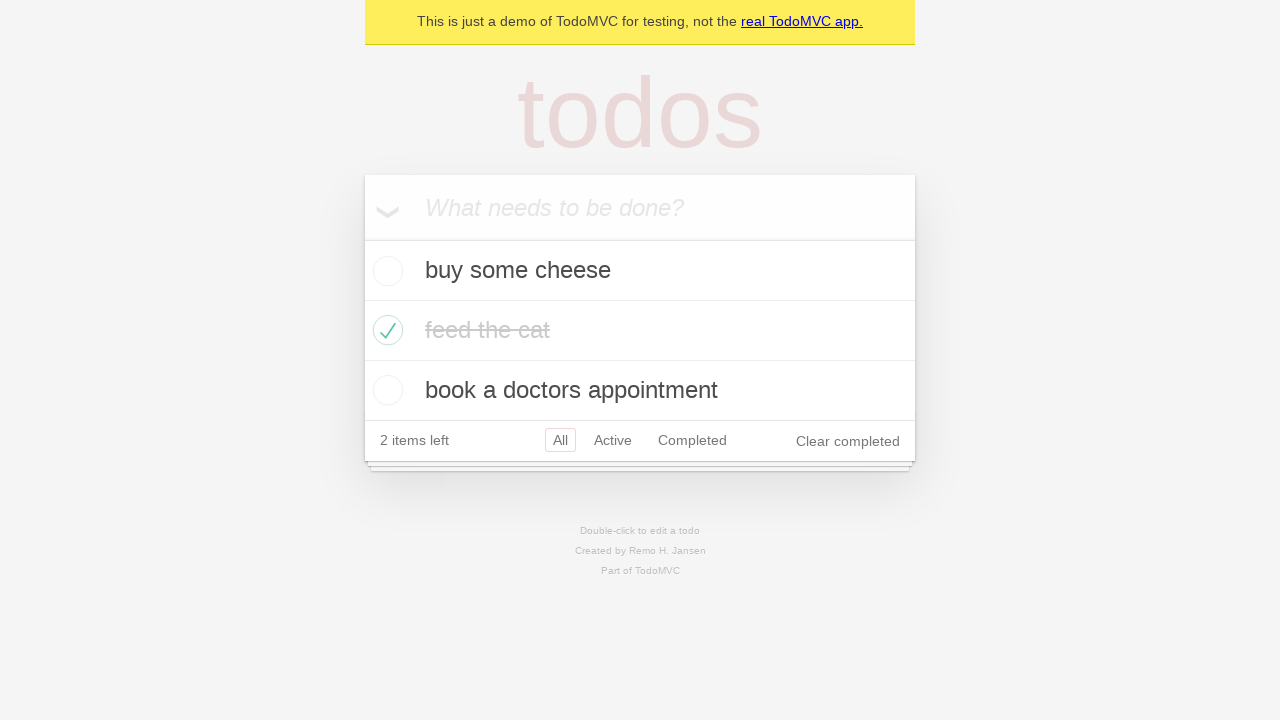

Clicked 'Active' filter link at (613, 440) on internal:role=link[name="Active"i]
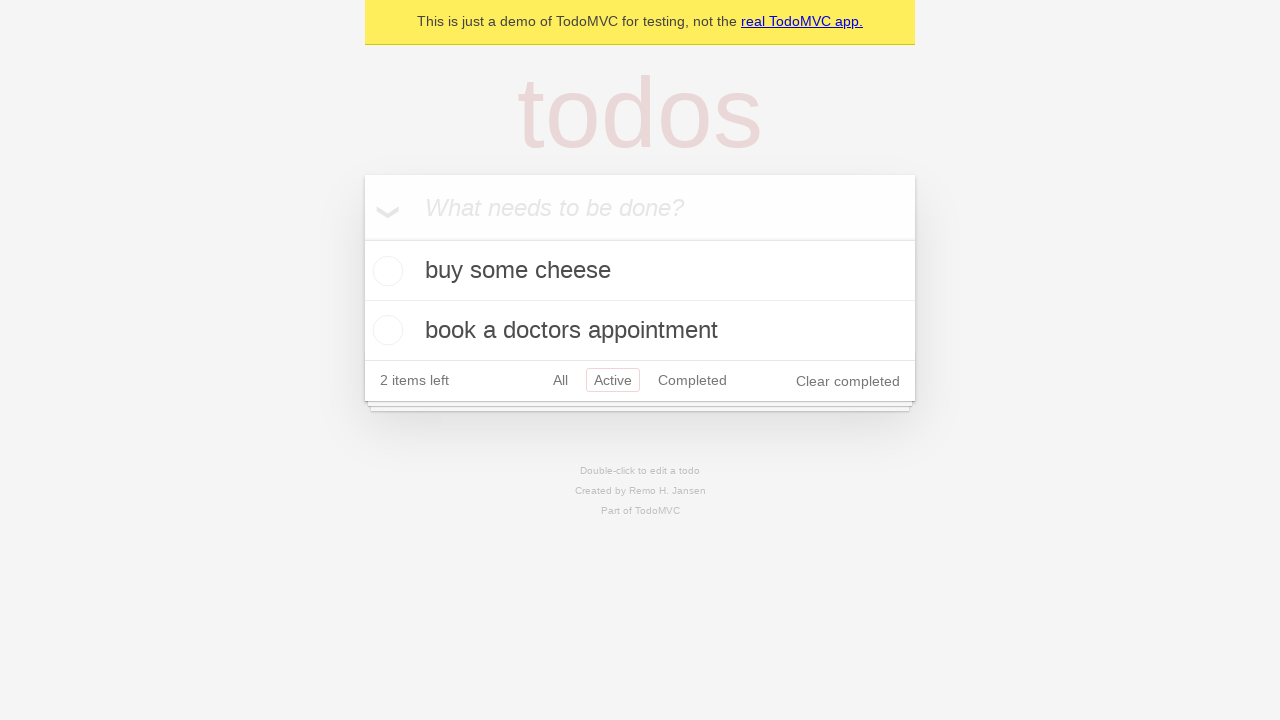

Clicked 'Completed' filter link at (692, 380) on internal:role=link[name="Completed"i]
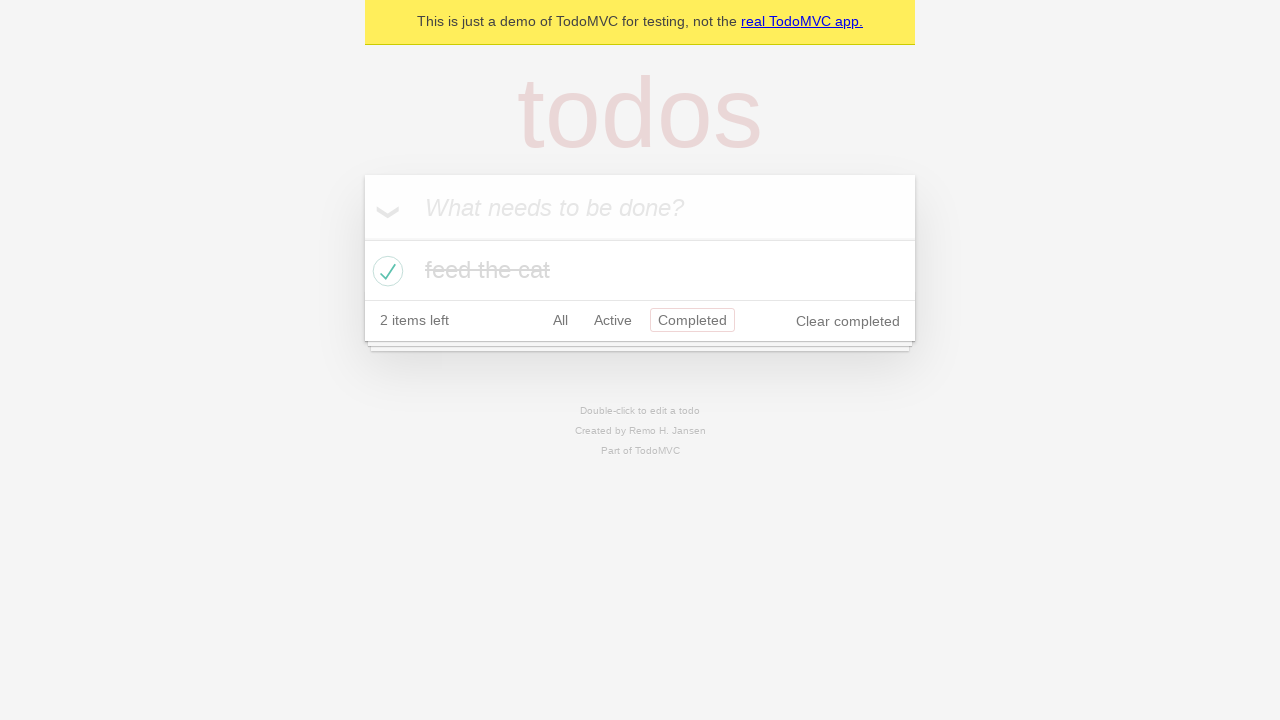

Navigated back from 'Completed' filter to previous page
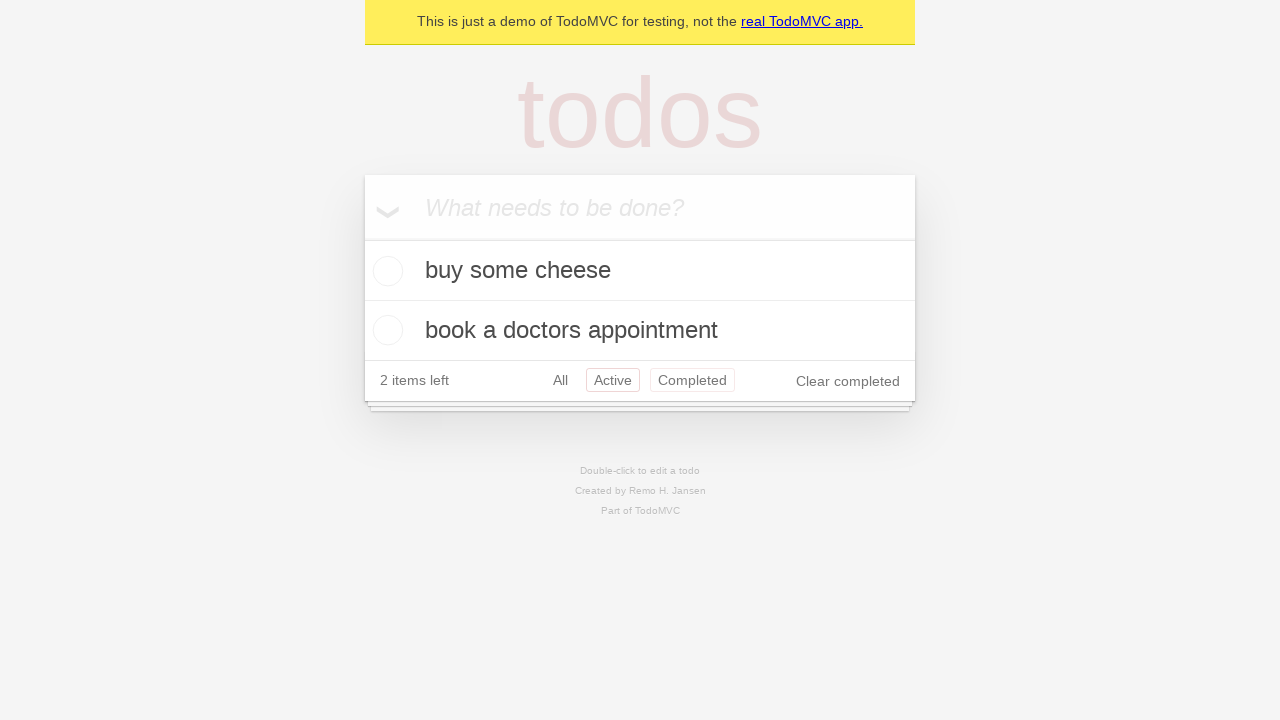

Navigated back again to verify back button functionality
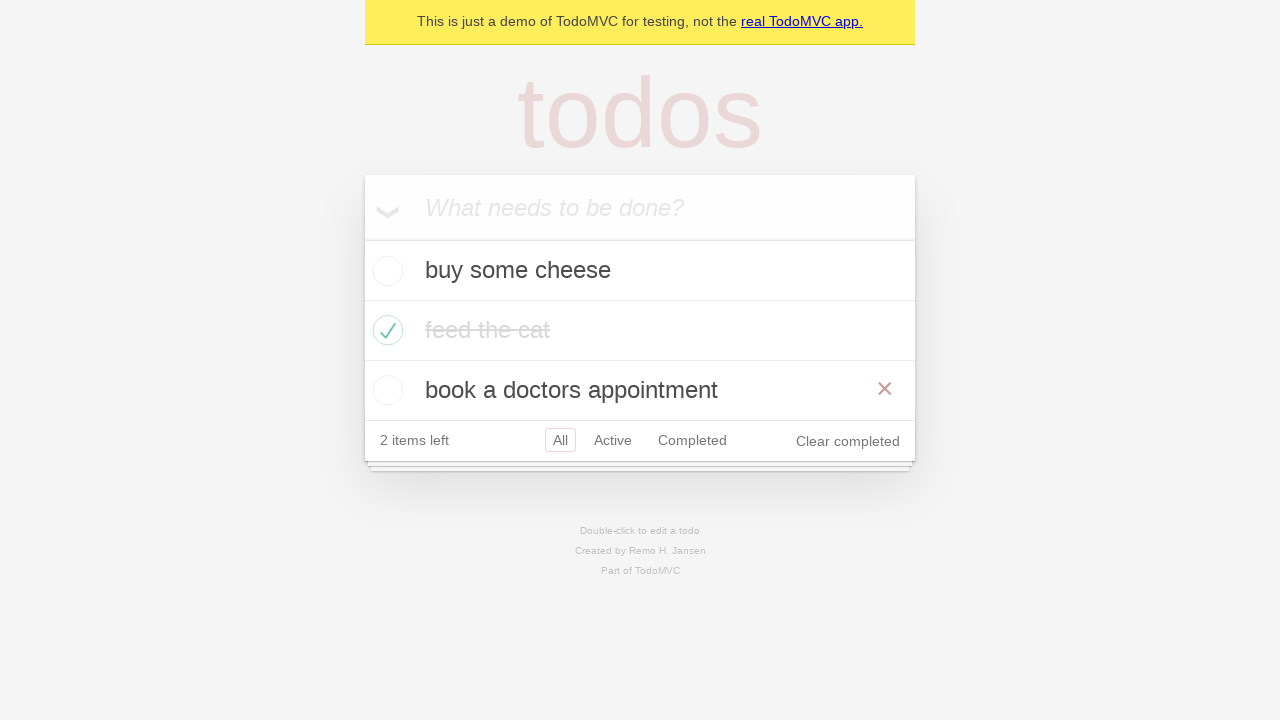

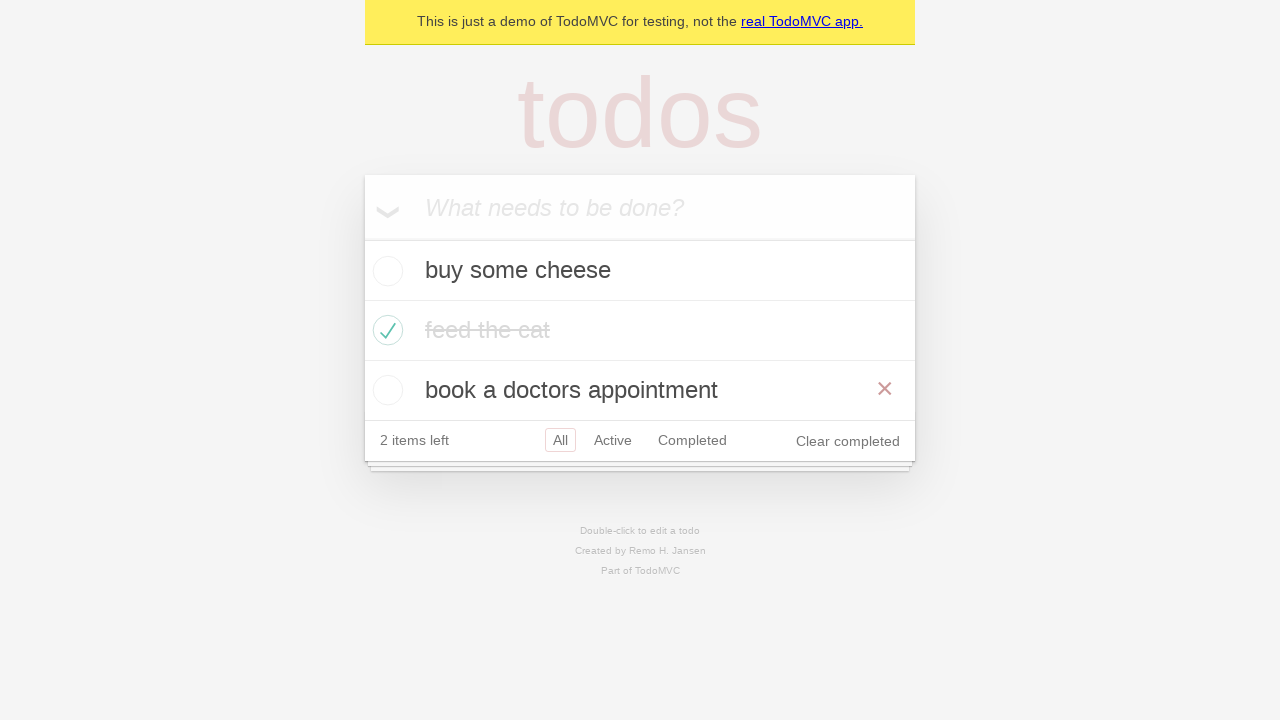